Tests handling of a JavaScript confirmation dialog by clicking a button that triggers the confirmation and dismissing it

Starting URL: https://practice.cydeo.com/javascript_alerts

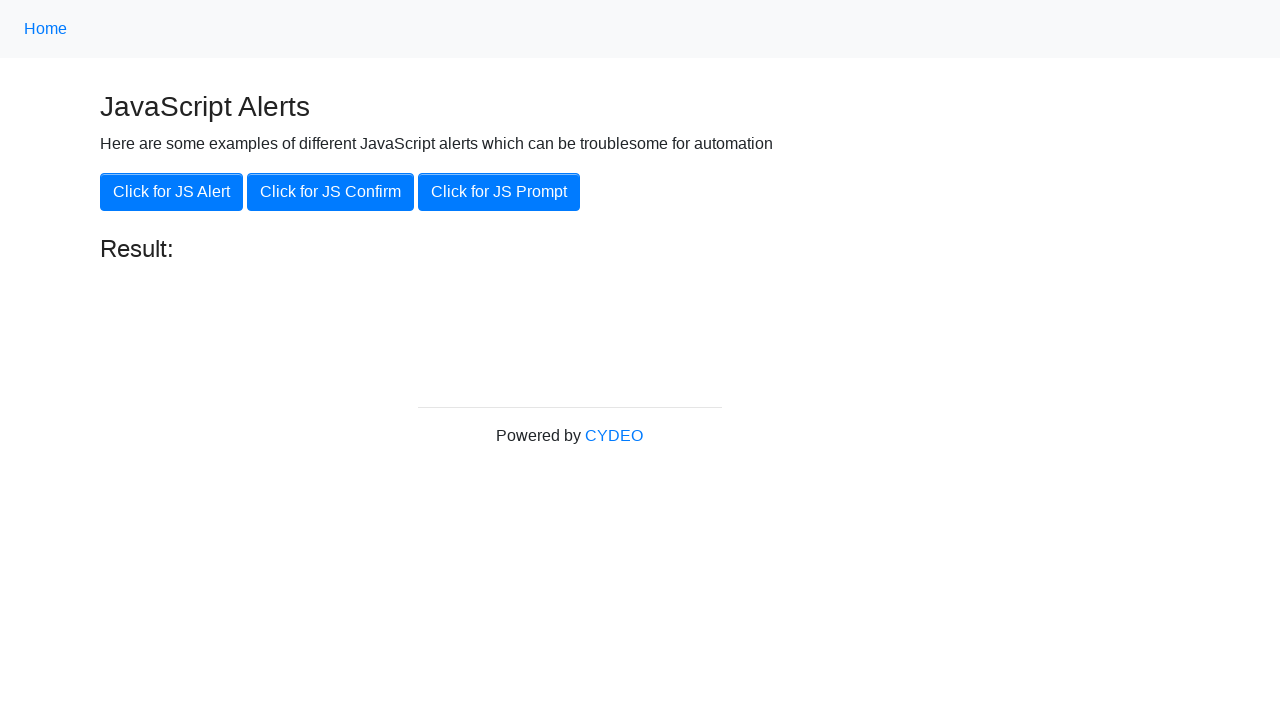

Set up dialog handler to dismiss confirmation dialogs
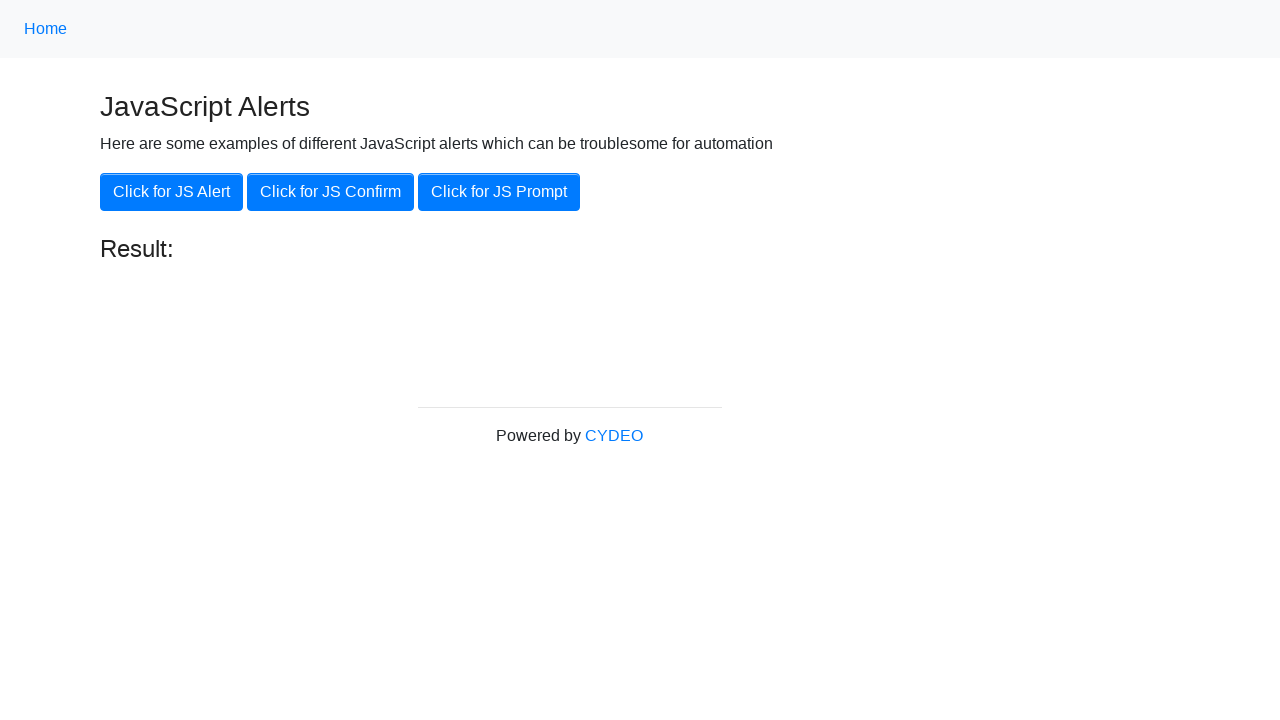

Clicked button to trigger JavaScript confirmation dialog at (330, 192) on button.btn.btn-primary[onclick='jsConfirm()']
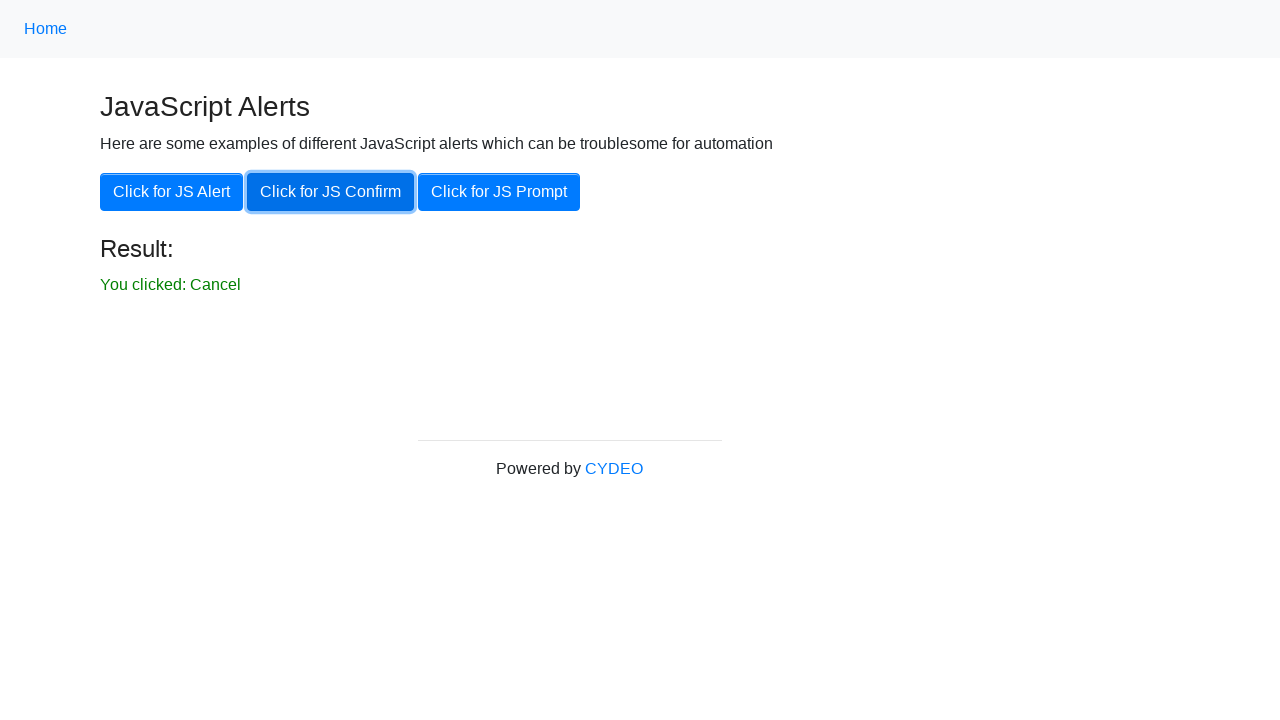

Waited for confirmation dialog to be dismissed
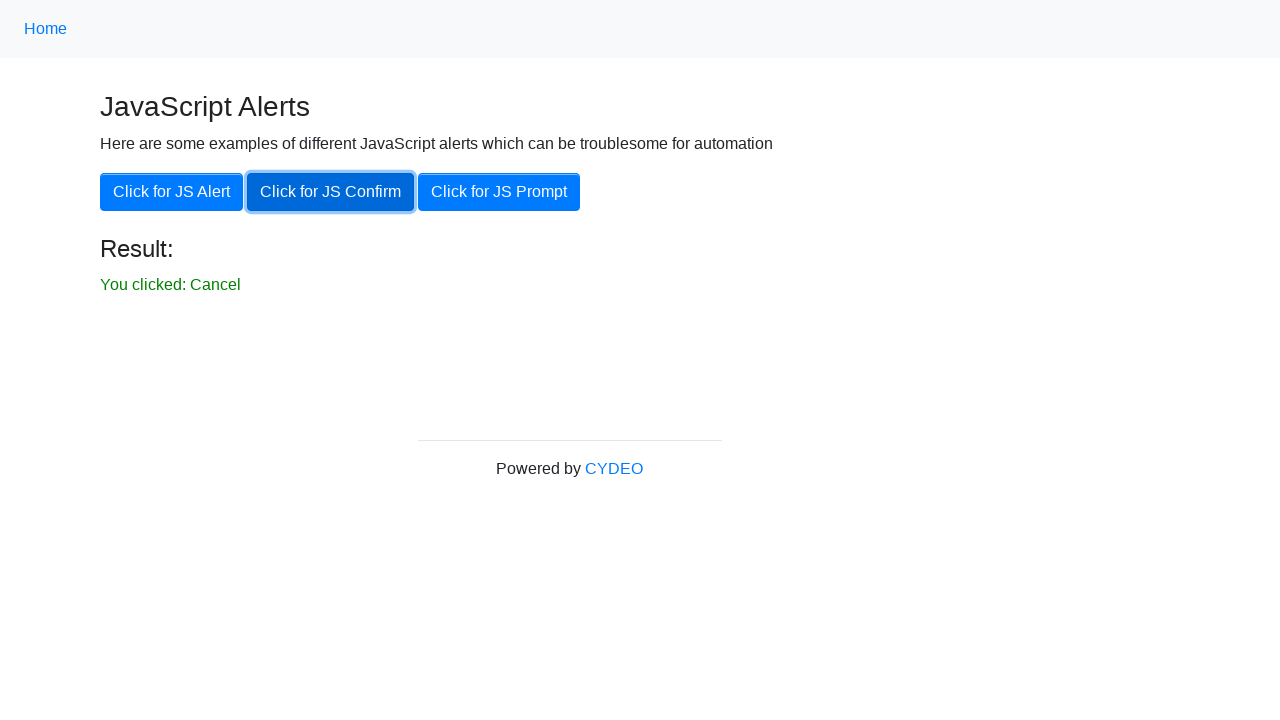

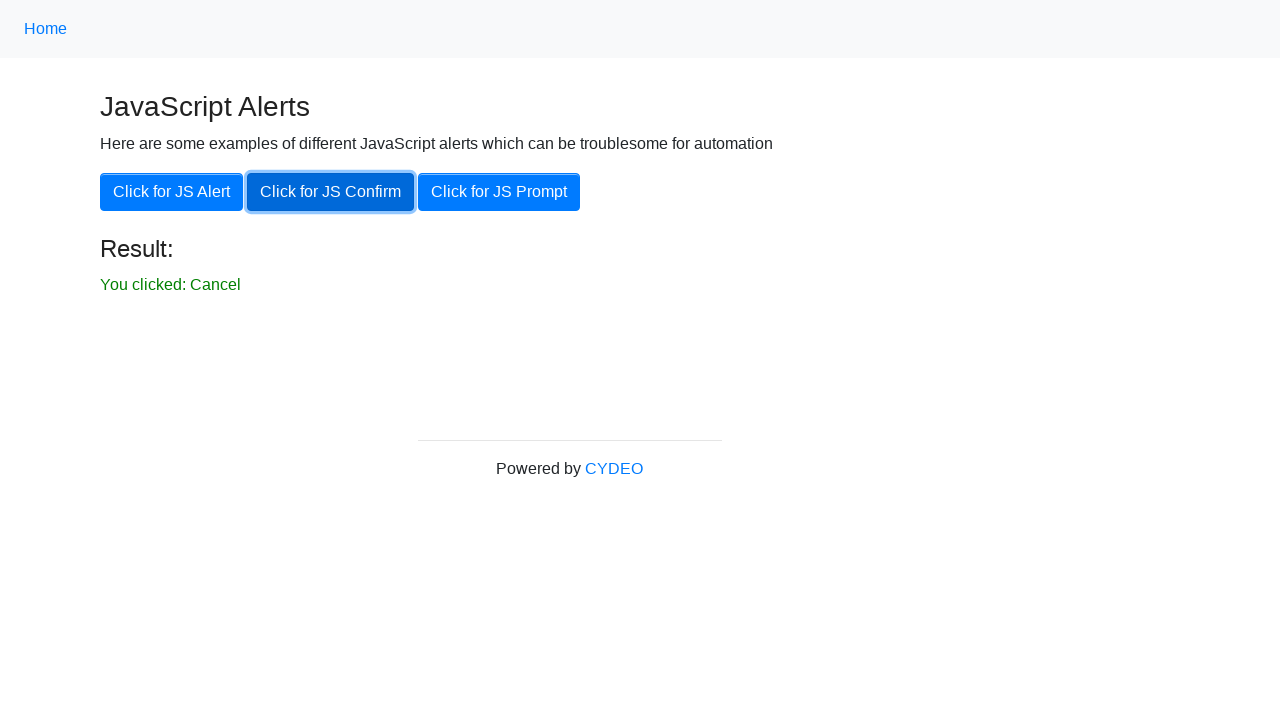